Tests adding a Samsung Galaxy S6 product to cart on demoblaze.com, accepts the confirmation alert, and navigates back to the home page

Starting URL: https://www.demoblaze.com/index.html

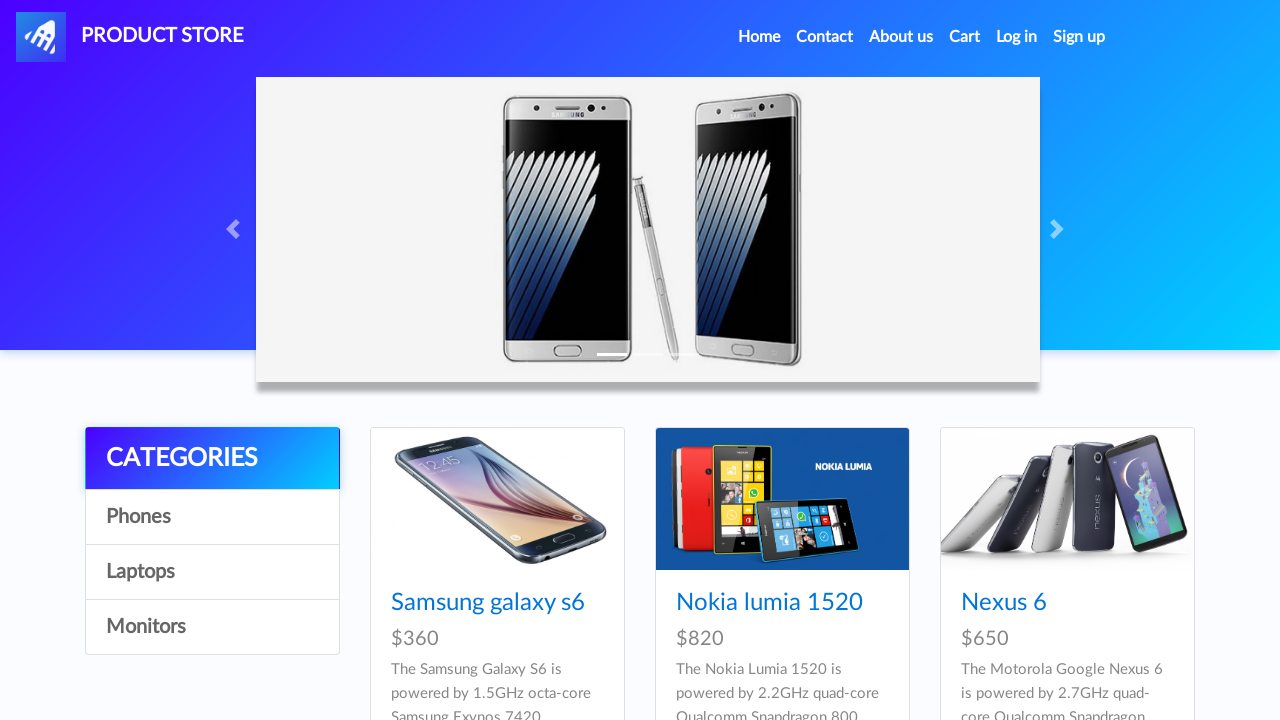

Clicked on Samsung Galaxy S6 product at (488, 603) on xpath=//*[text()='Samsung galaxy s6']
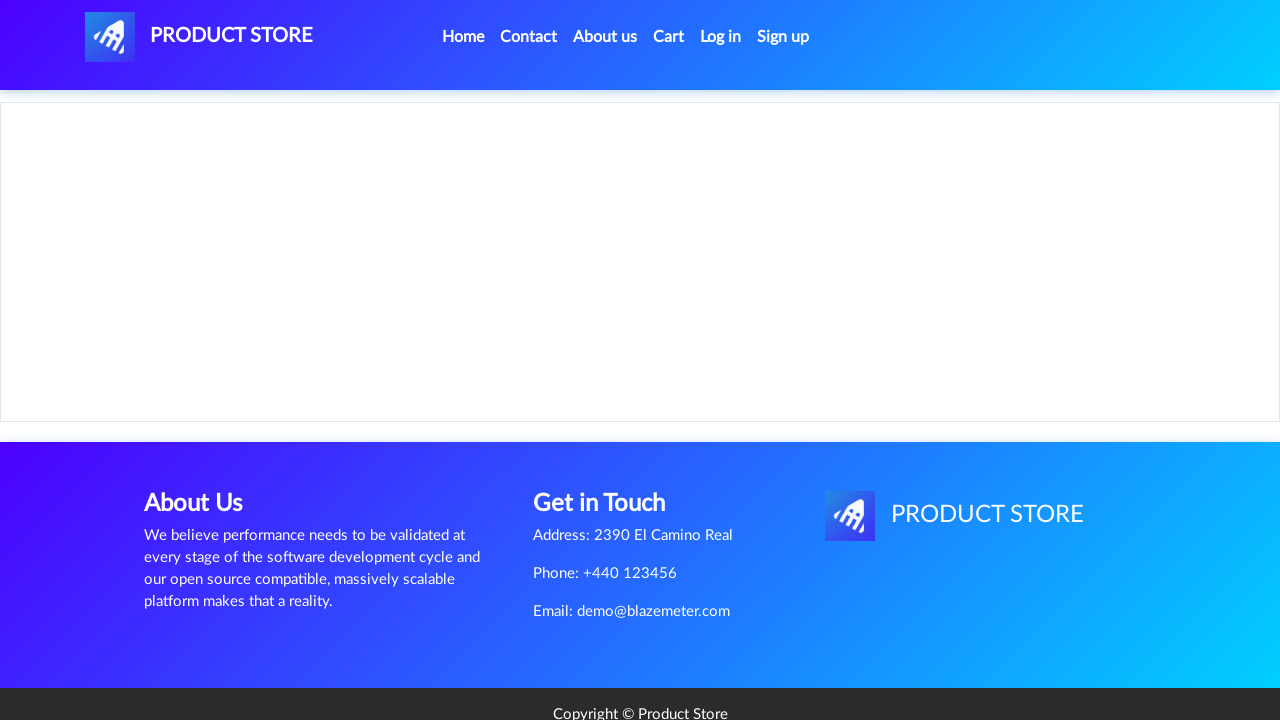

Product page loaded and Add to Cart button is visible
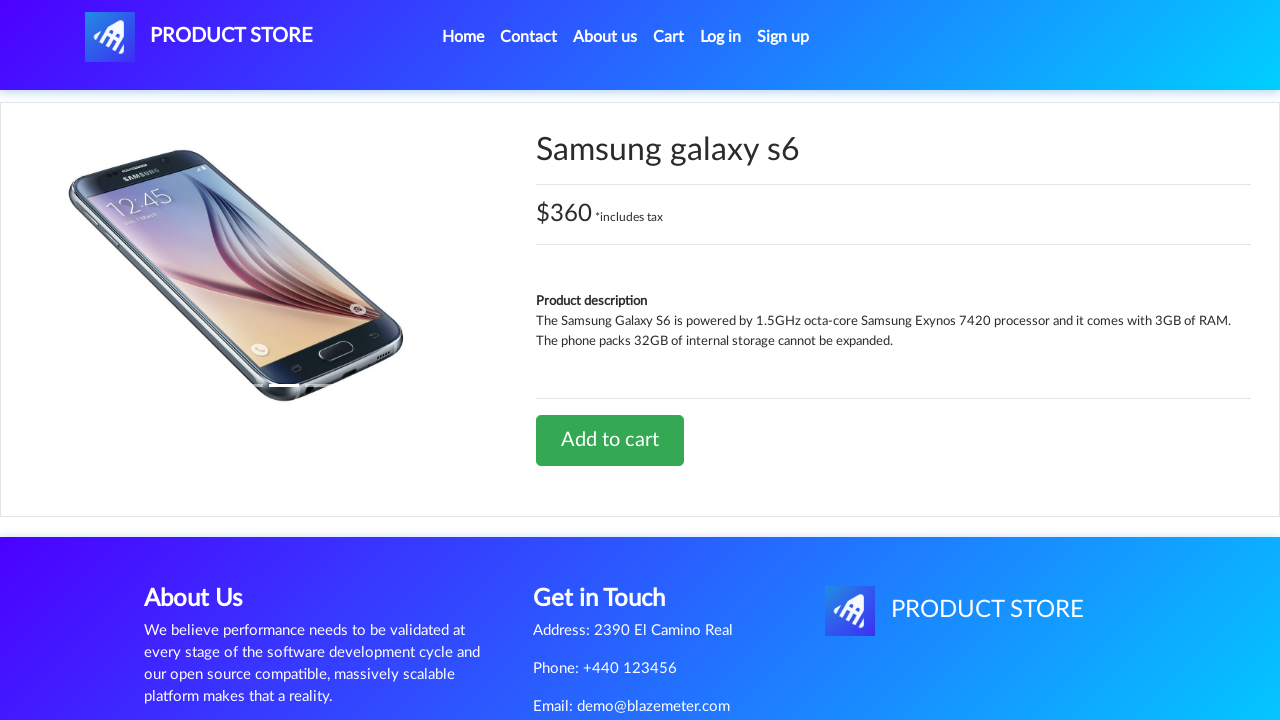

Clicked Add to Cart button at (610, 440) on [onclick='addToCart(1)']
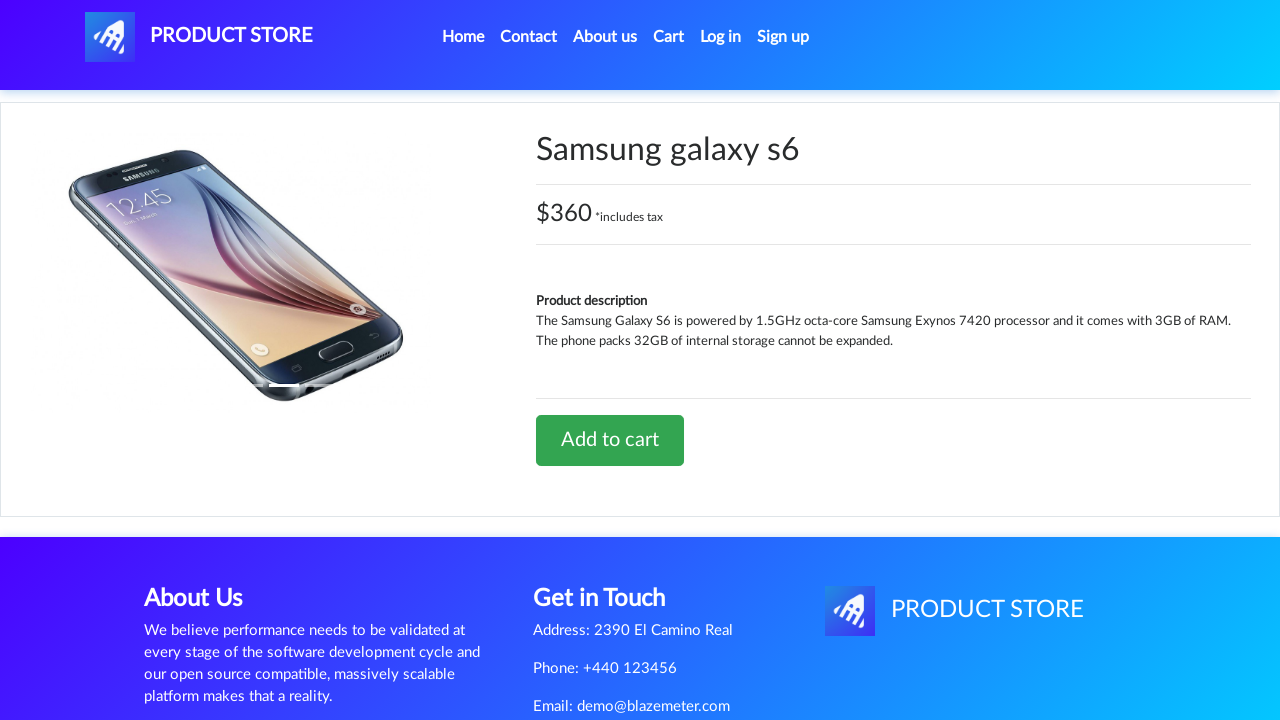

Set up alert dialog handler to accept confirmation
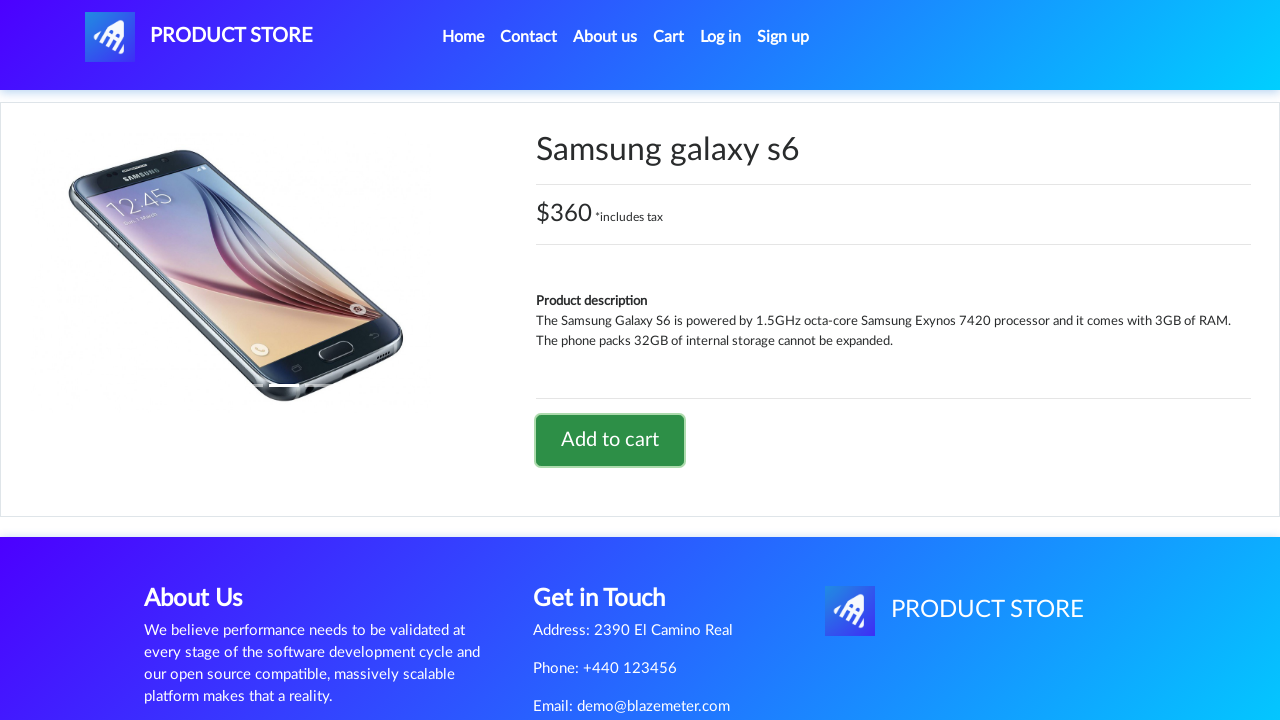

Waited for alert to appear and be accepted
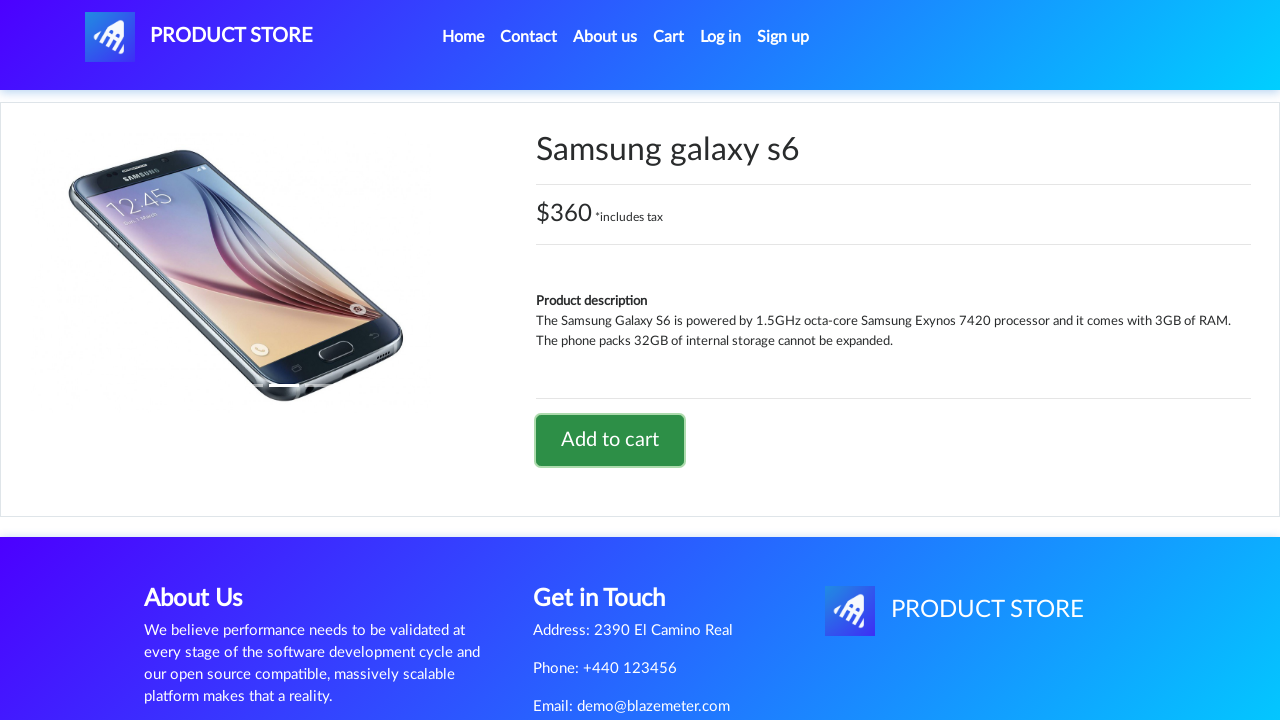

Clicked home/logo link to navigate back to main page at (199, 37) on #nava
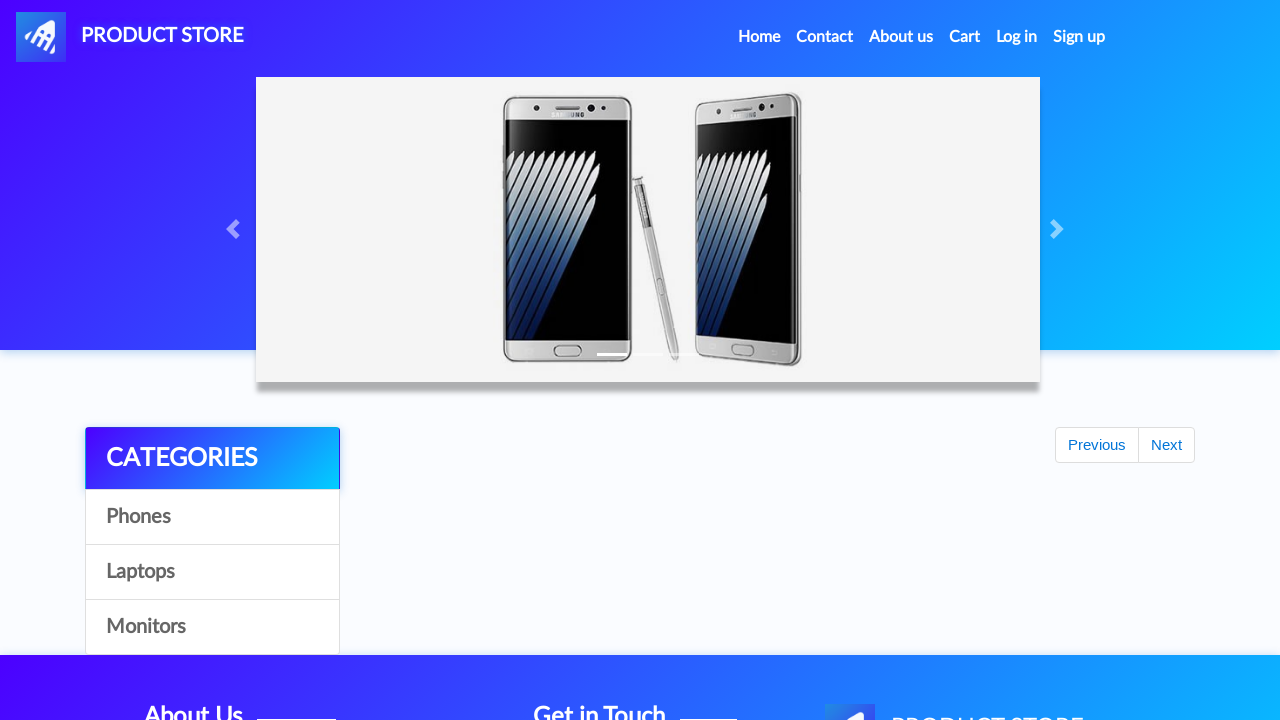

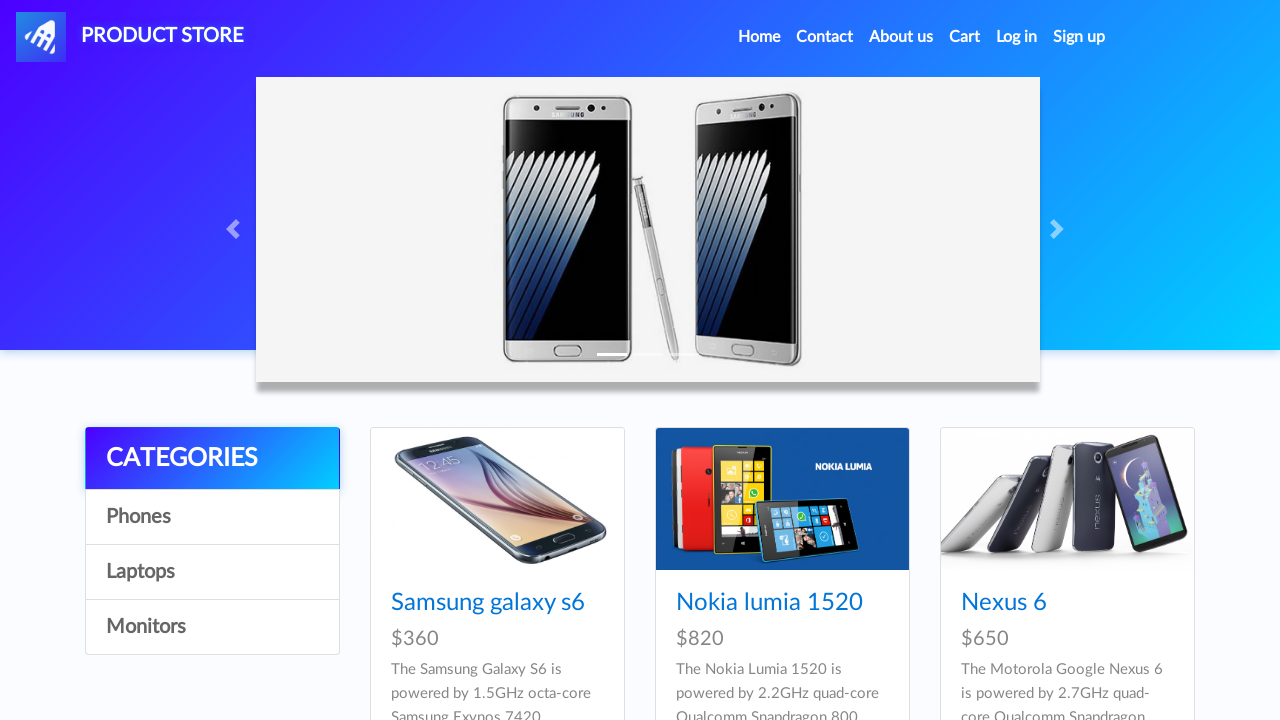